Tests dynamic loading by clicking Start button and waiting for hidden element to become visible

Starting URL: https://the-internet.herokuapp.com/dynamic_loading/1

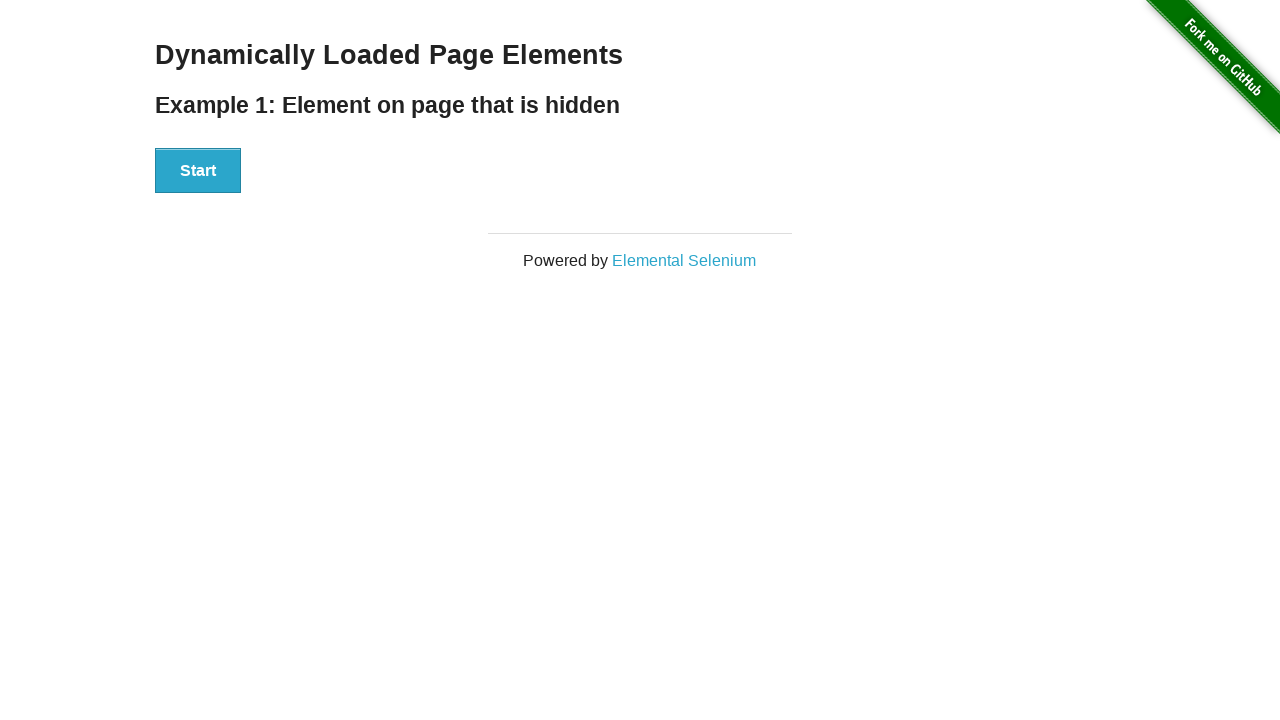

Clicked Start button to begin dynamic loading at (198, 171) on xpath=//button[text()='Start']
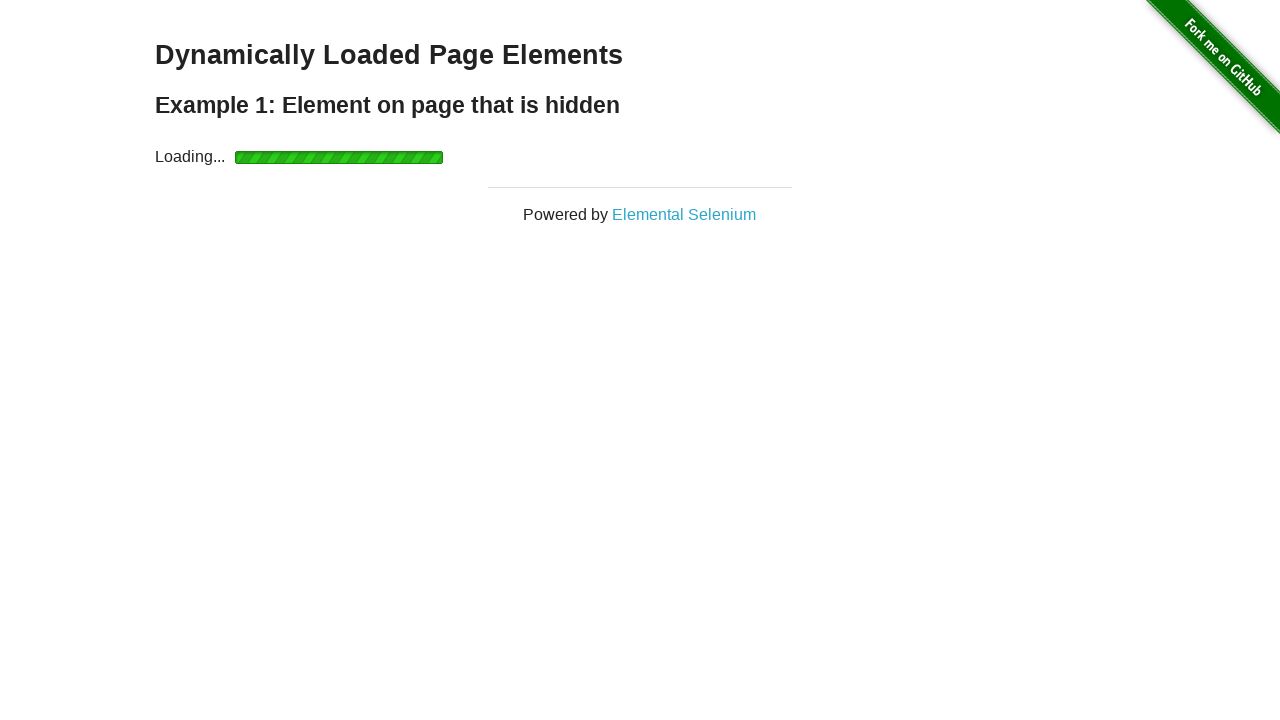

Waited for hidden element #finish to become visible
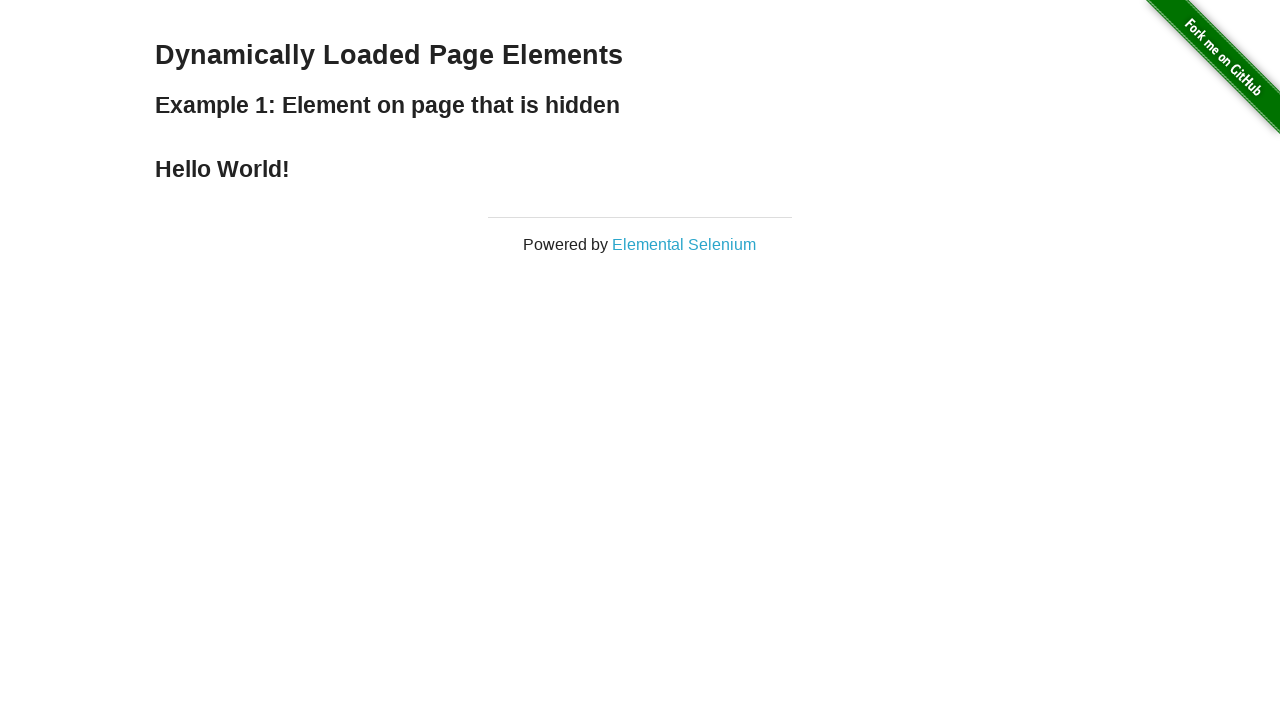

Retrieved text content from finish element
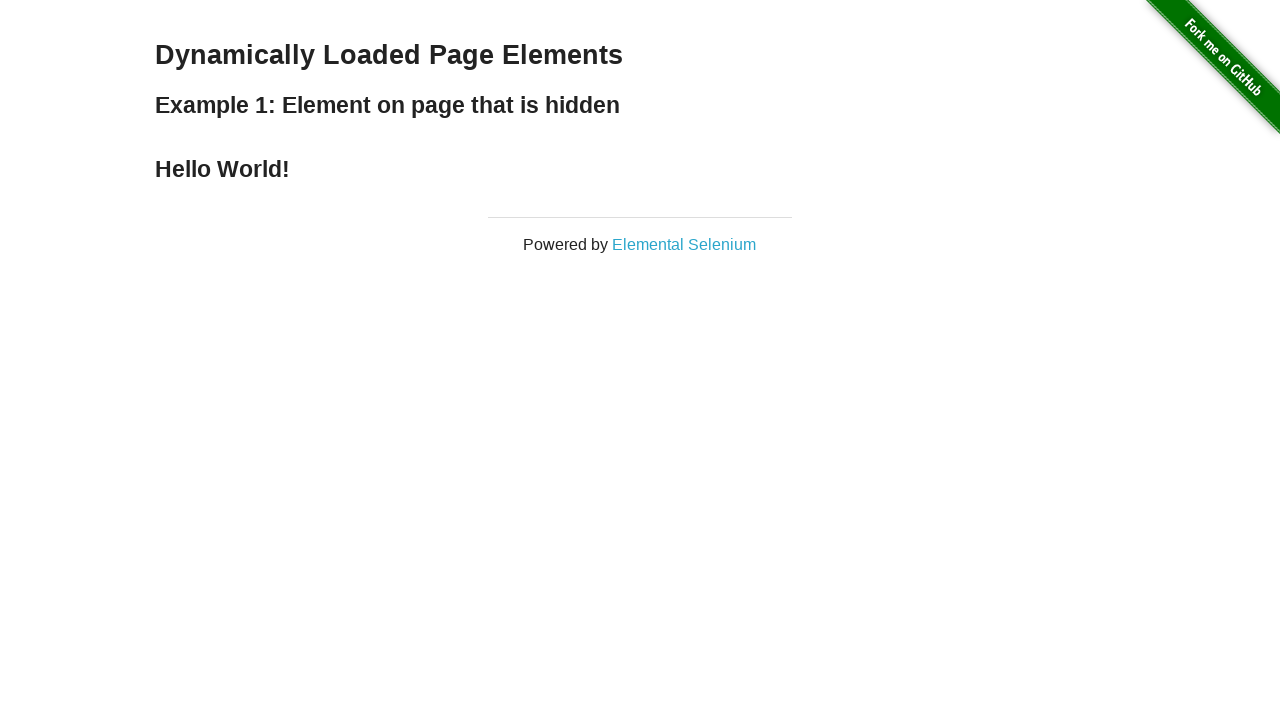

Verified finish element contains 'Hello World!' text
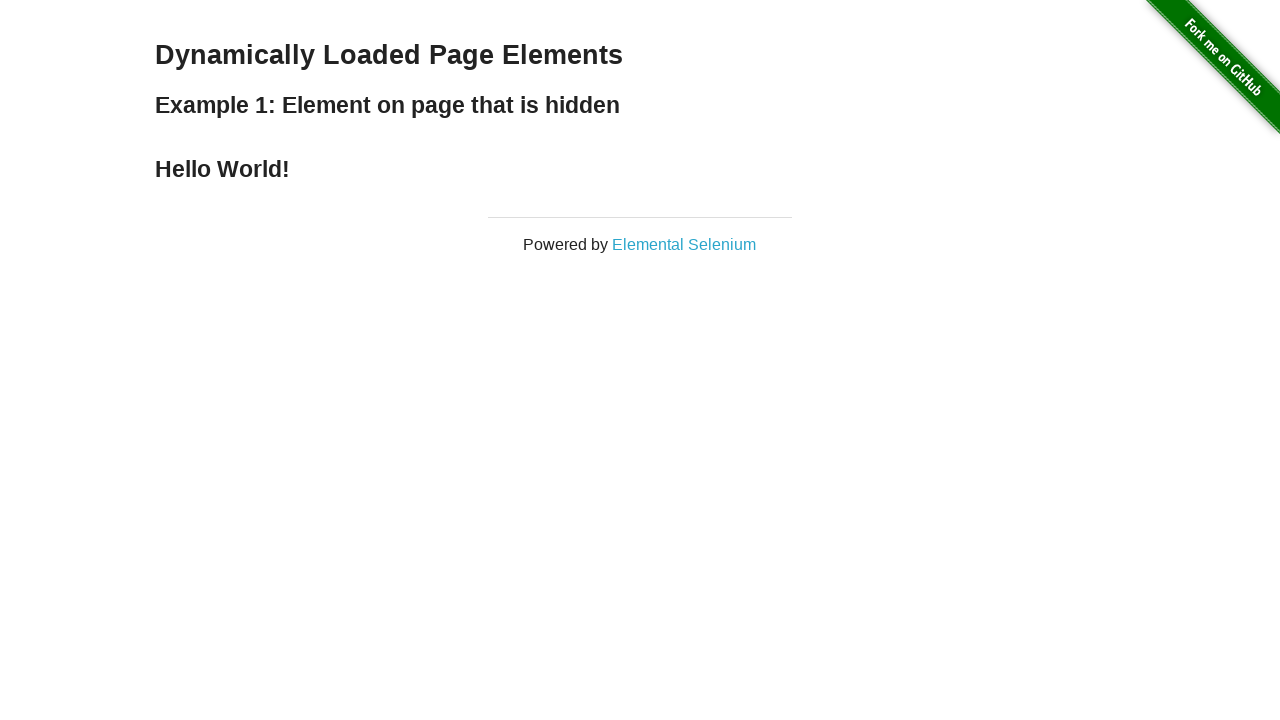

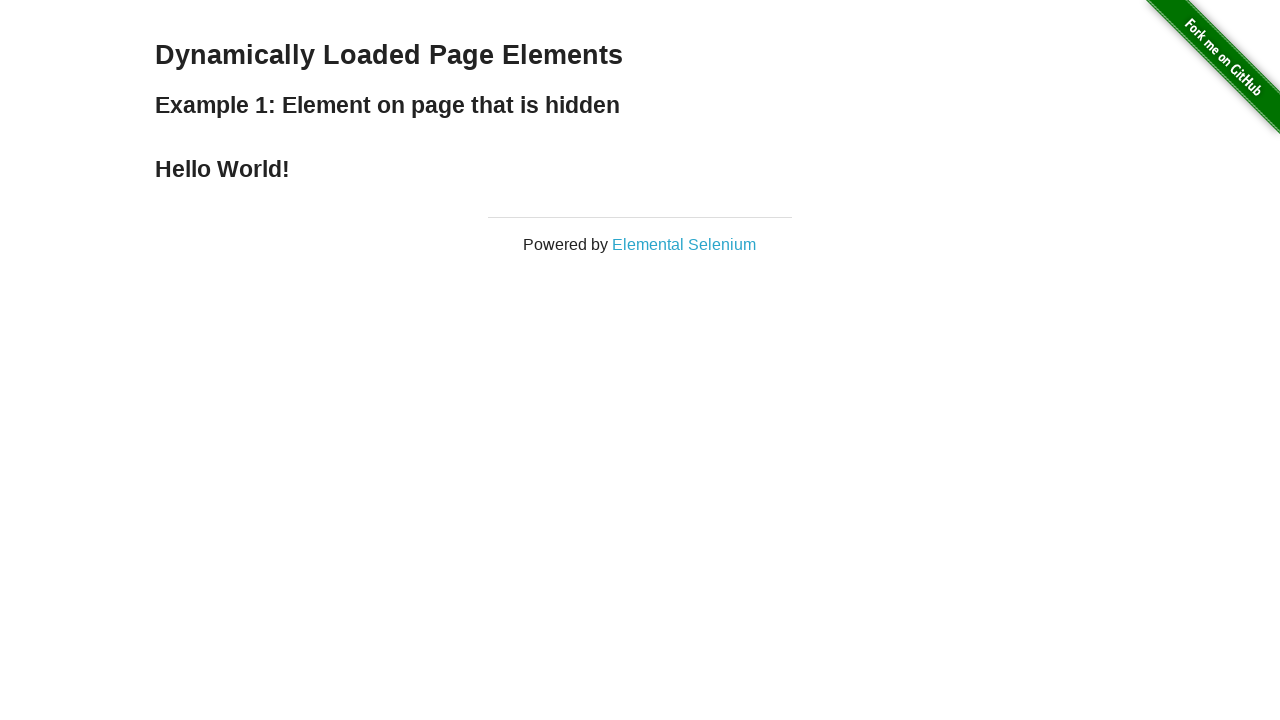